Navigates to a quotes website and iterates through multiple pages by clicking the "Next" link to browse through paginated content.

Starting URL: http://quotes.toscrape.com/

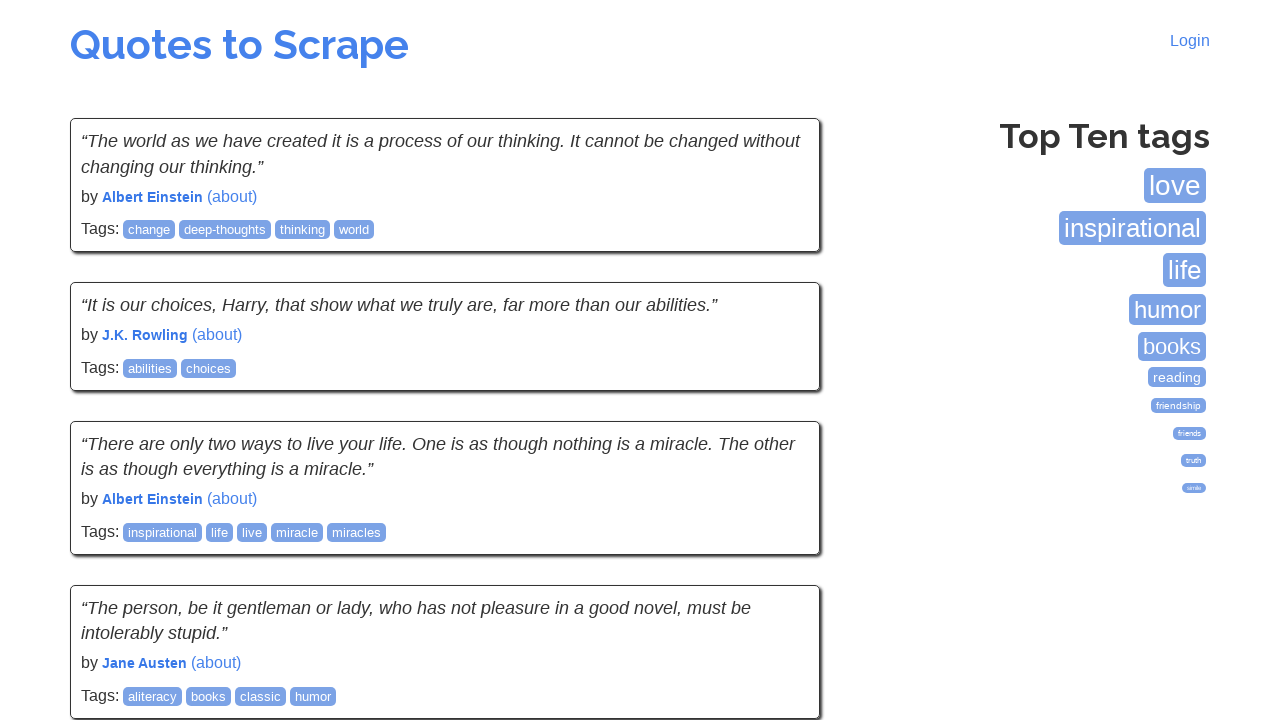

Waited for quotes to load on initial page
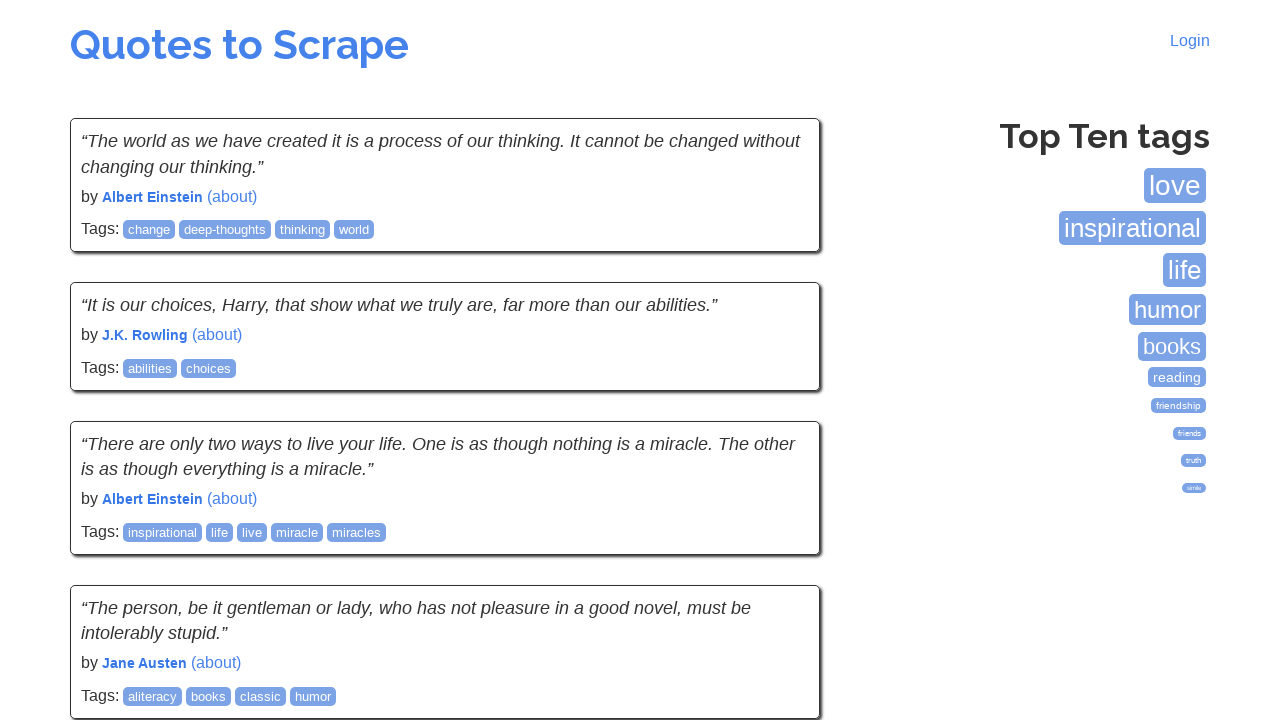

Waited for tags box to become visible
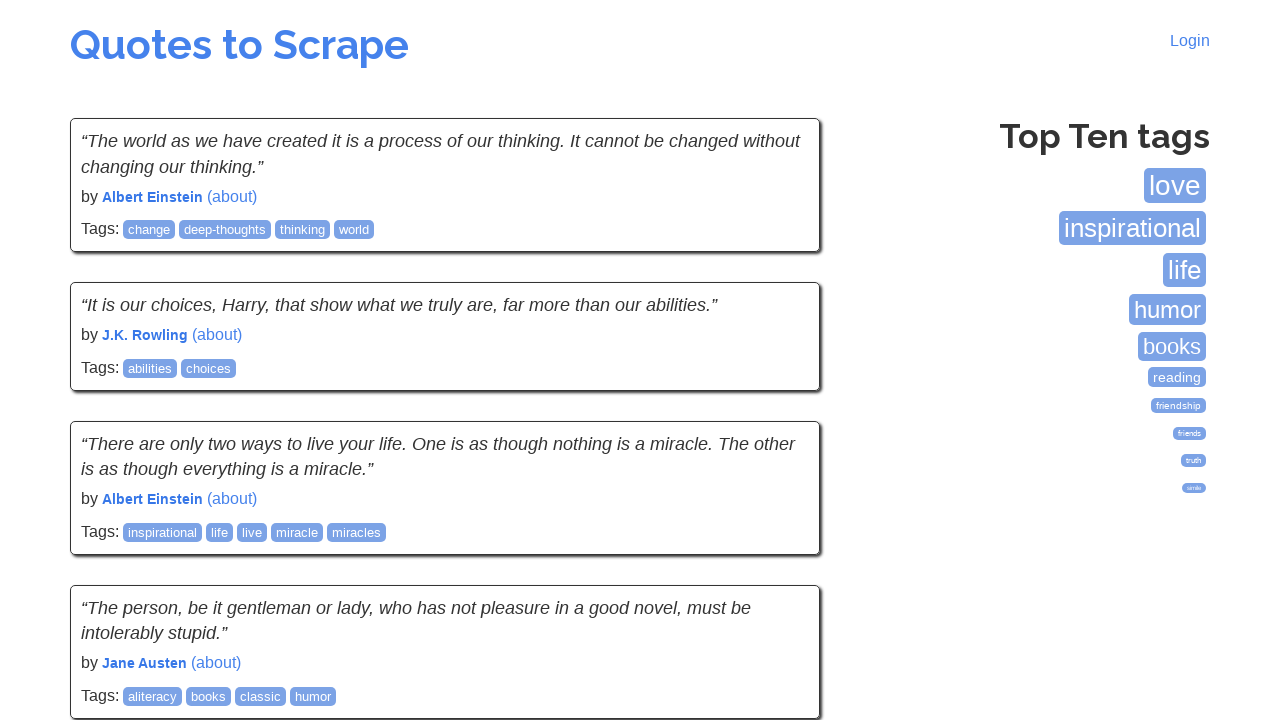

Clicked Next link to navigate to page 2 at (778, 542) on li.next a
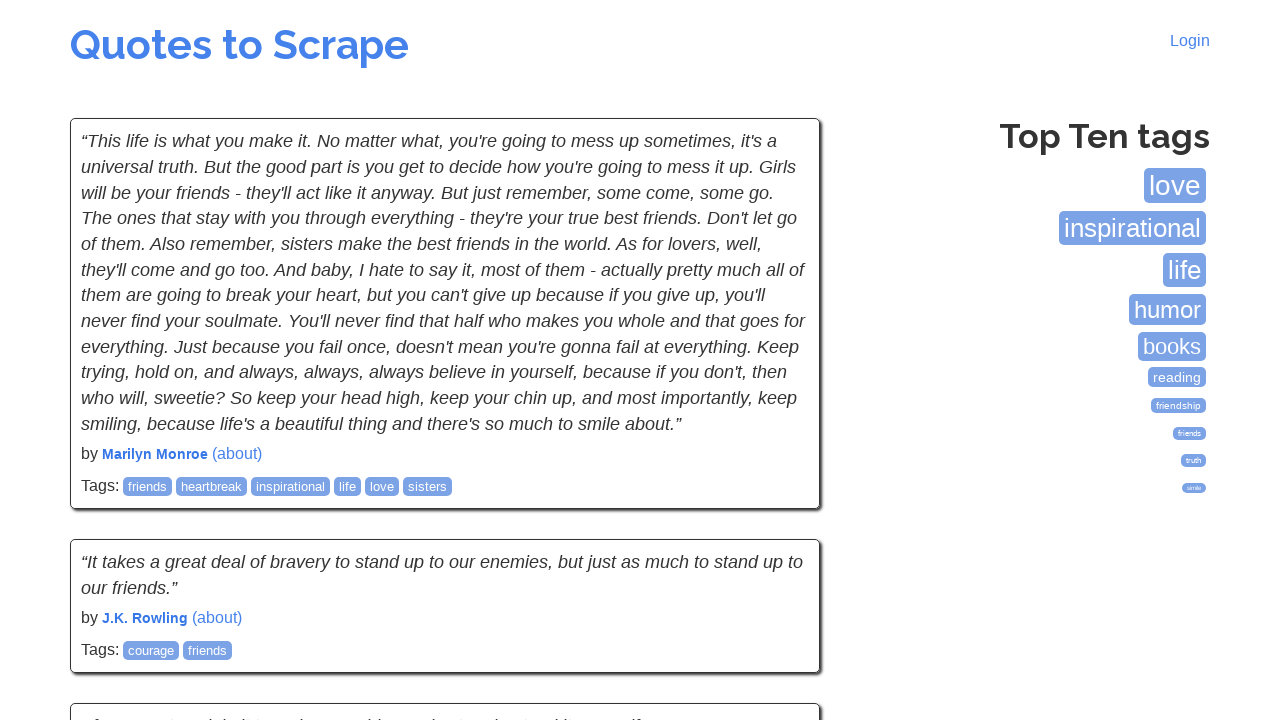

Waited for quotes to load on page 2
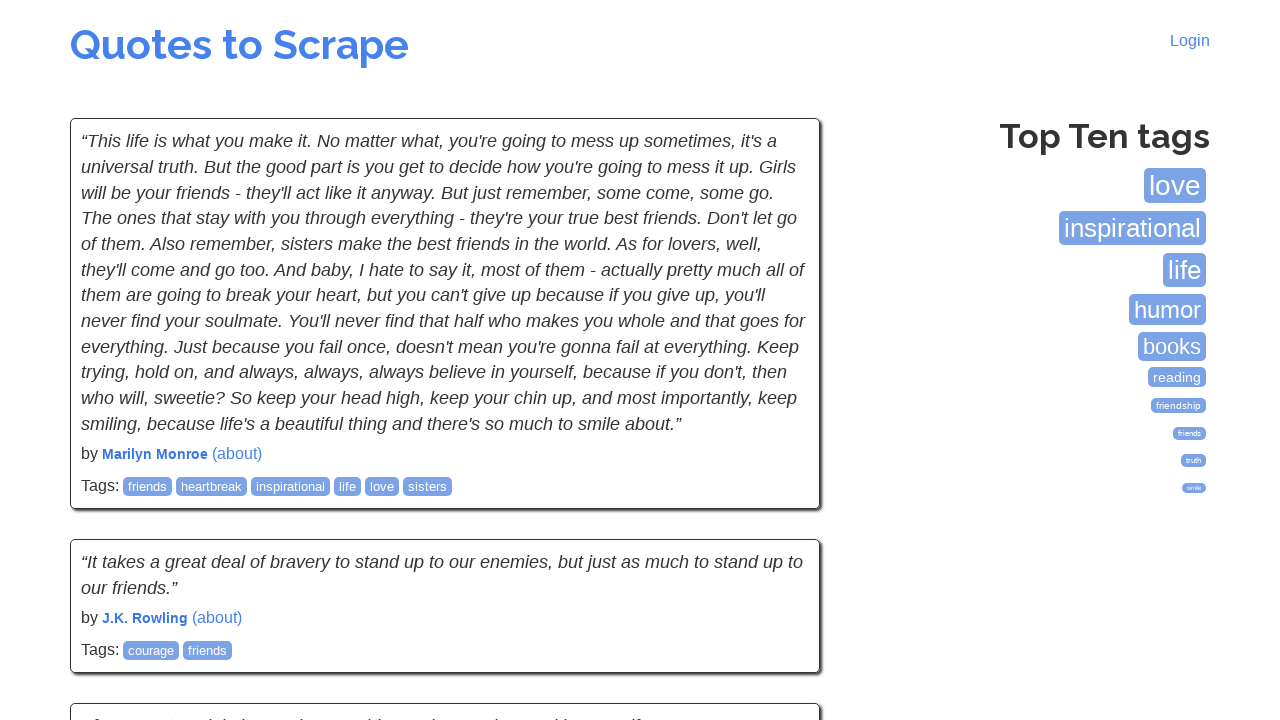

Clicked Next link to navigate to page 3 at (778, 542) on li.next a
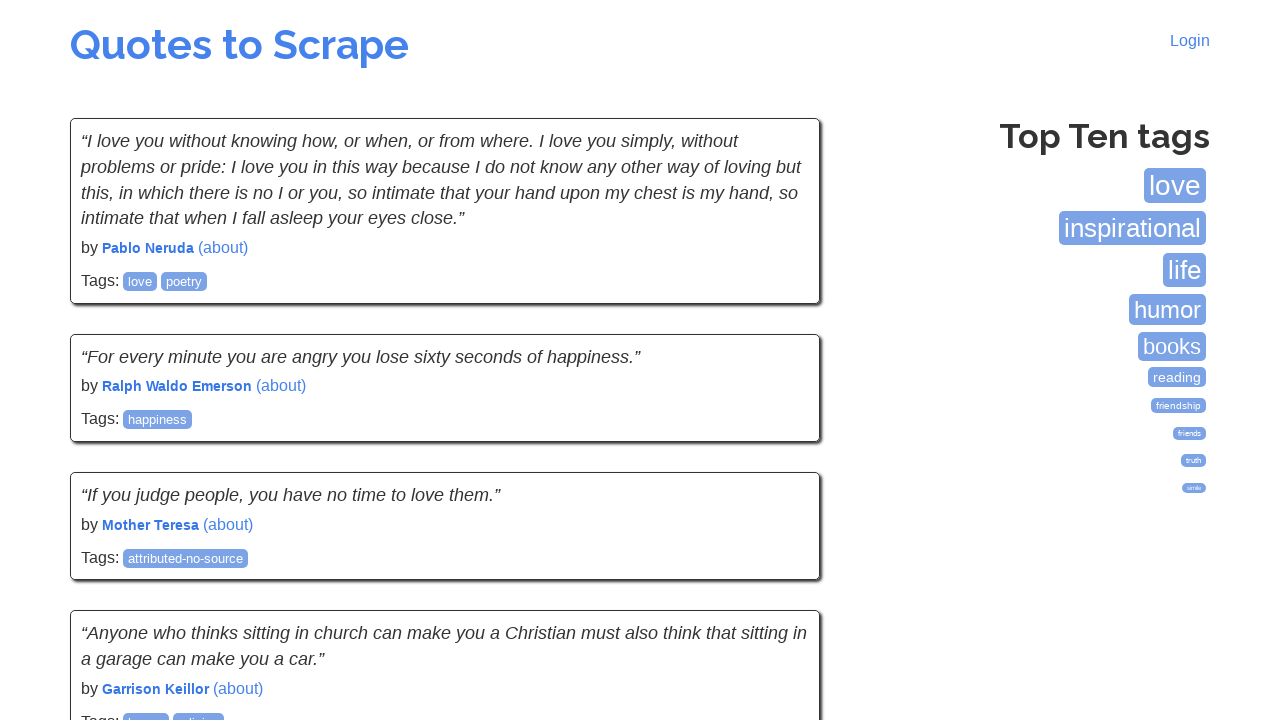

Waited for quotes to load on page 3
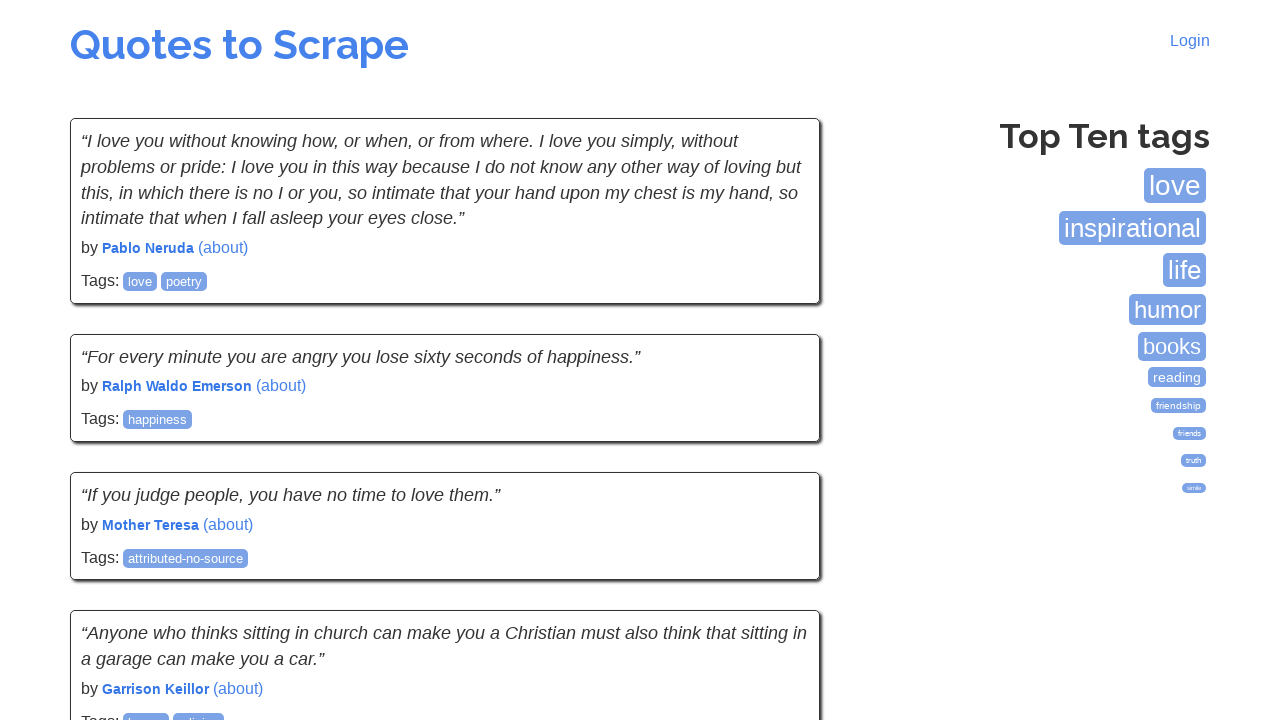

Clicked Next link to navigate to page 4 at (778, 542) on li.next a
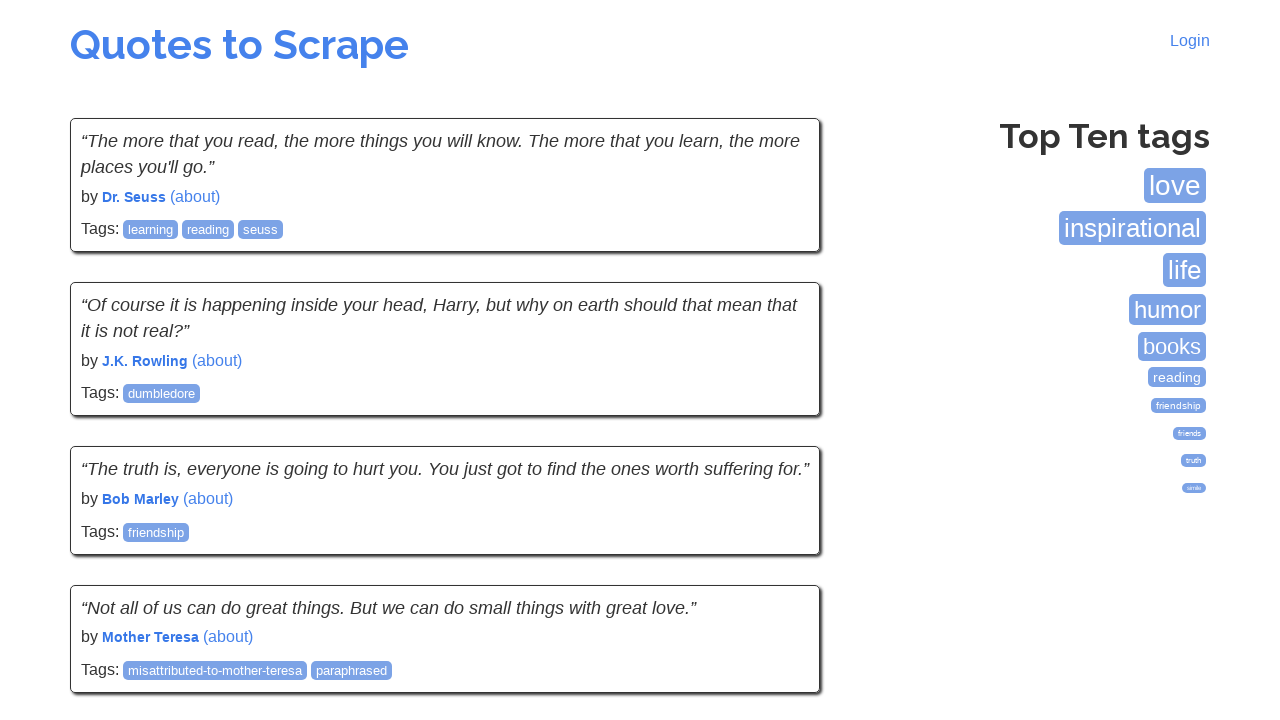

Waited for quotes to load on page 4
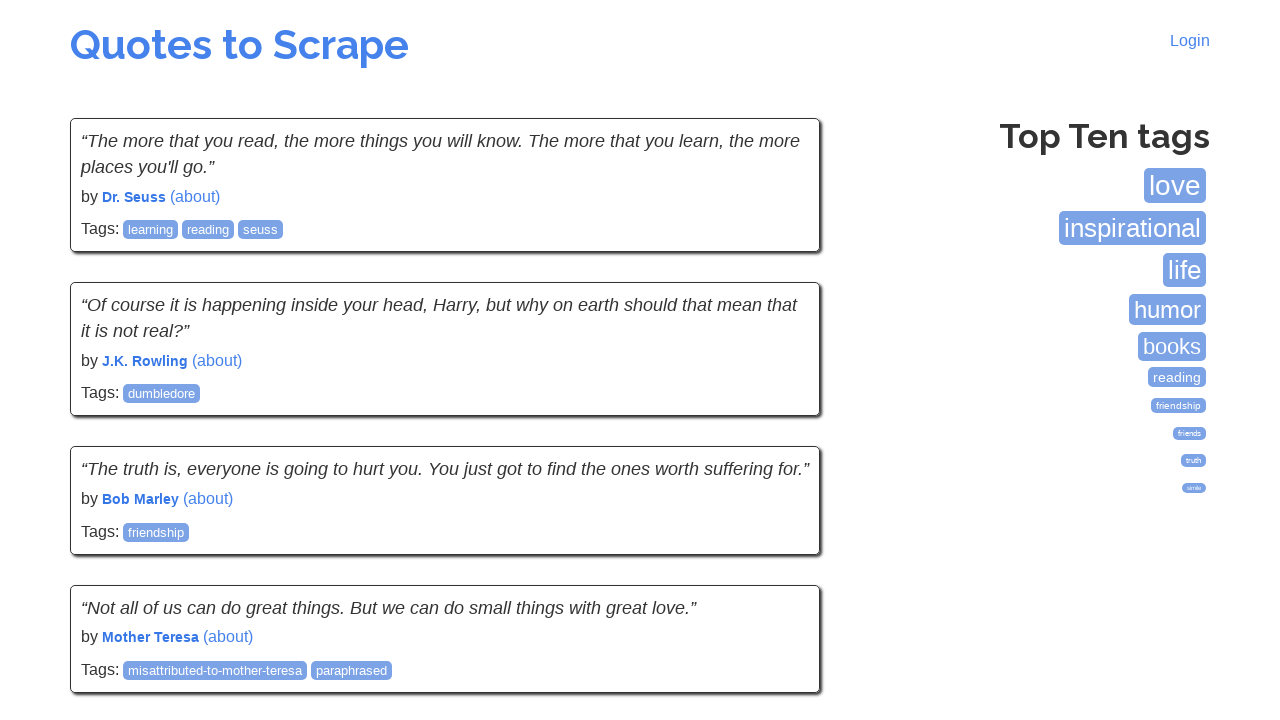

Clicked Next link to navigate to page 5 at (778, 542) on li.next a
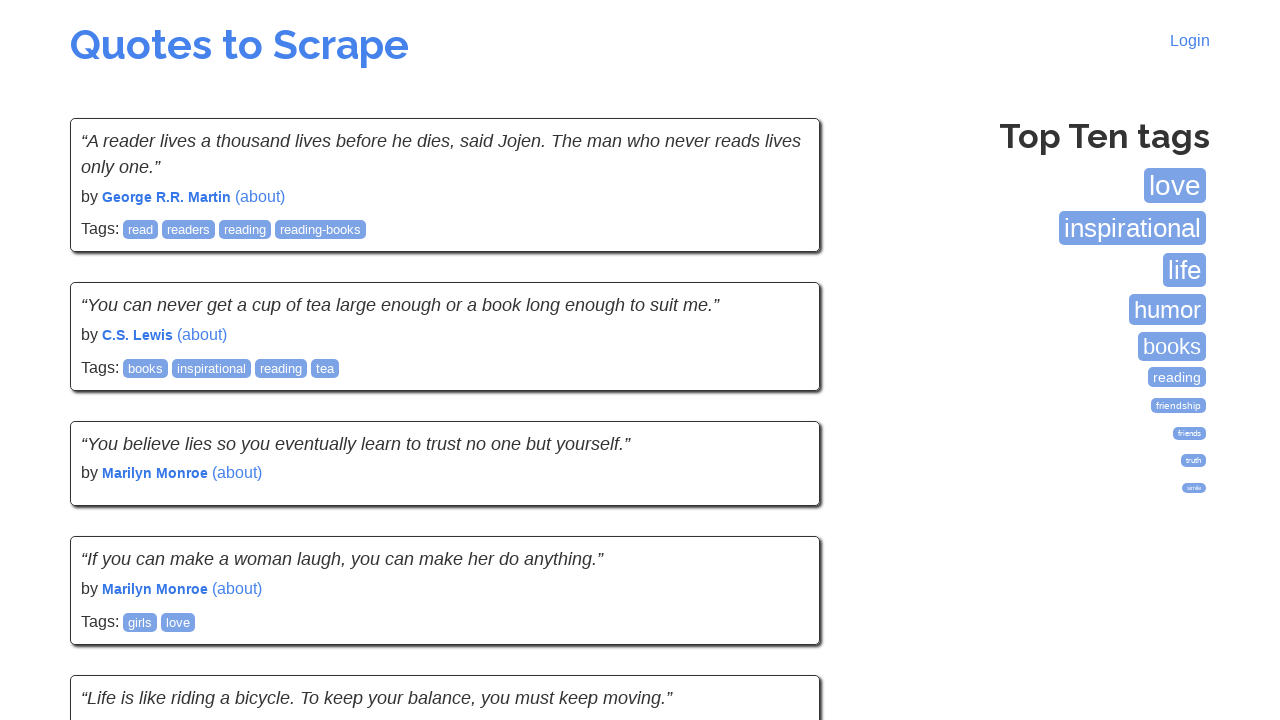

Waited for quotes to load on page 5
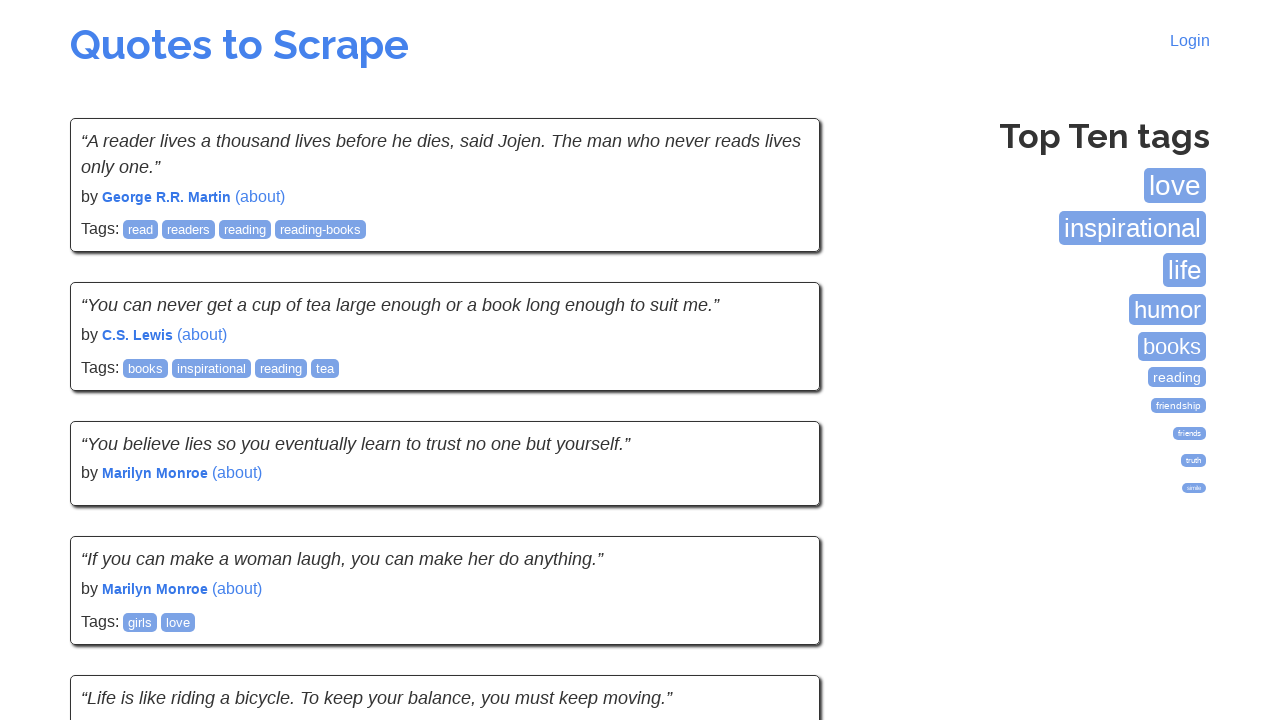

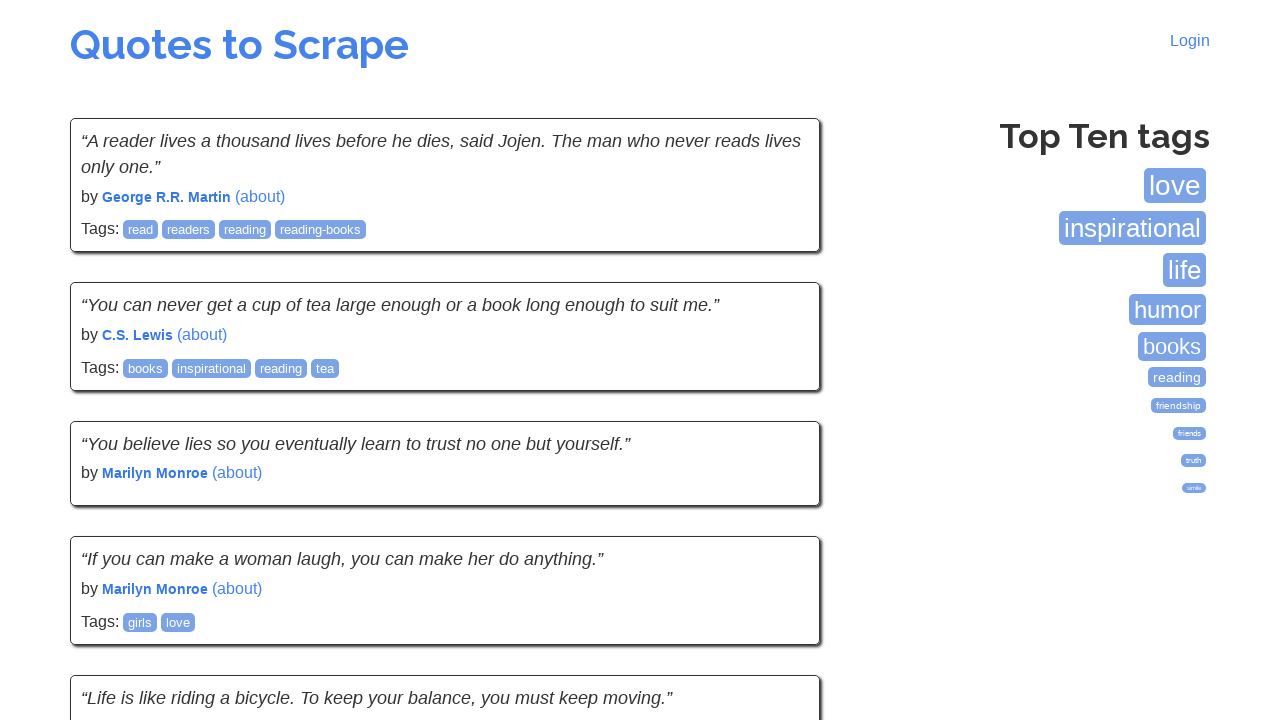